Tests a simple form by filling in first name, last name, city, and country fields using different locator strategies, then submits the form

Starting URL: http://suninjuly.github.io/simple_form_find_task.html

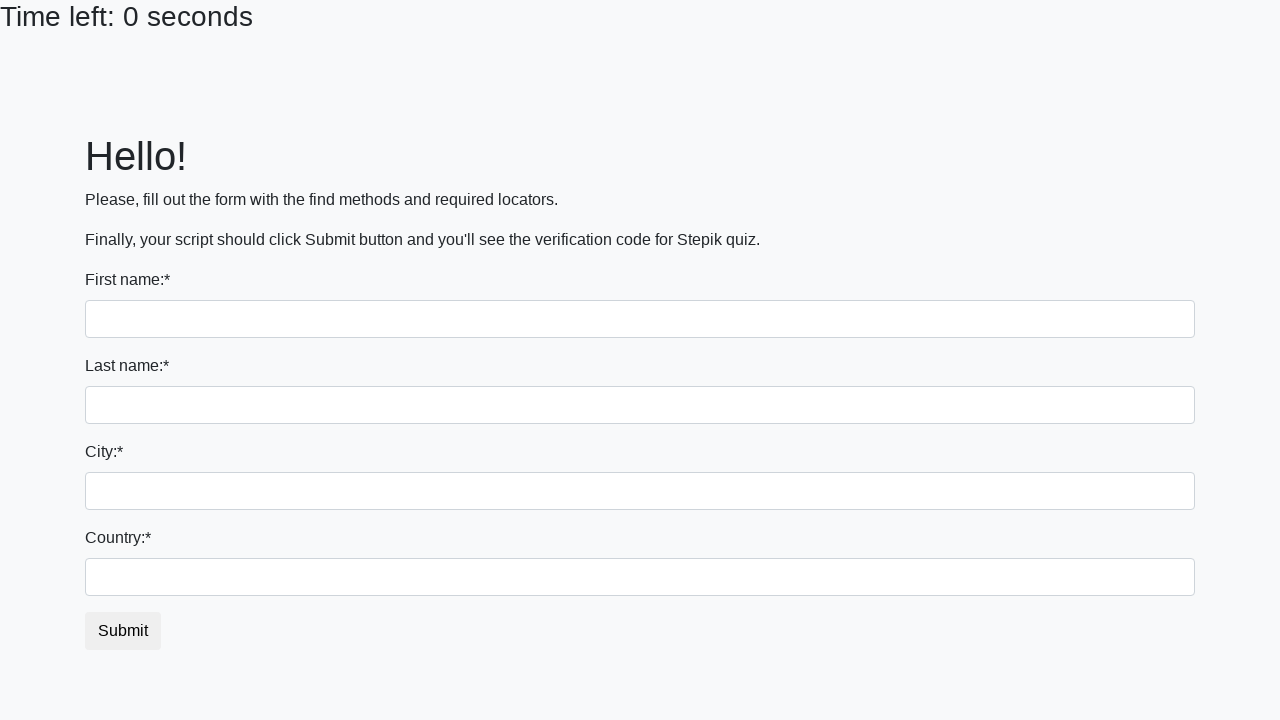

Filled first name field with 'Ivan' on input
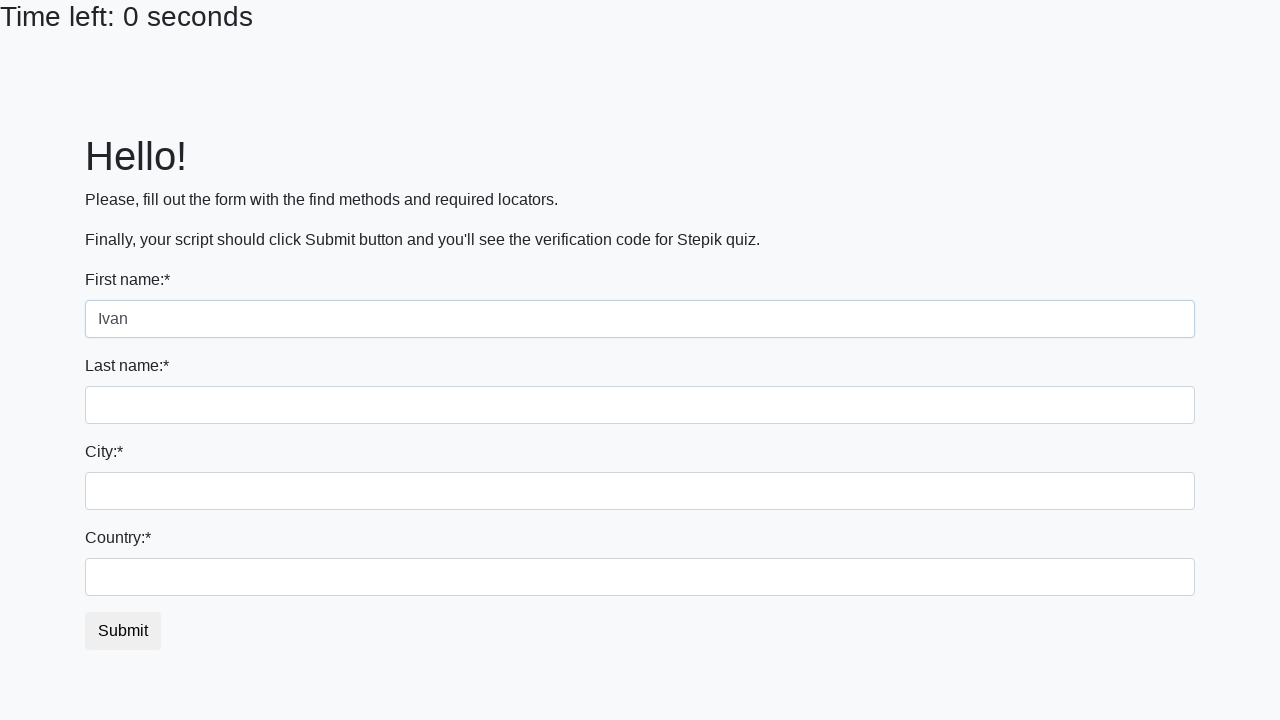

Filled last name field with 'Petrov' on input[name='last_name']
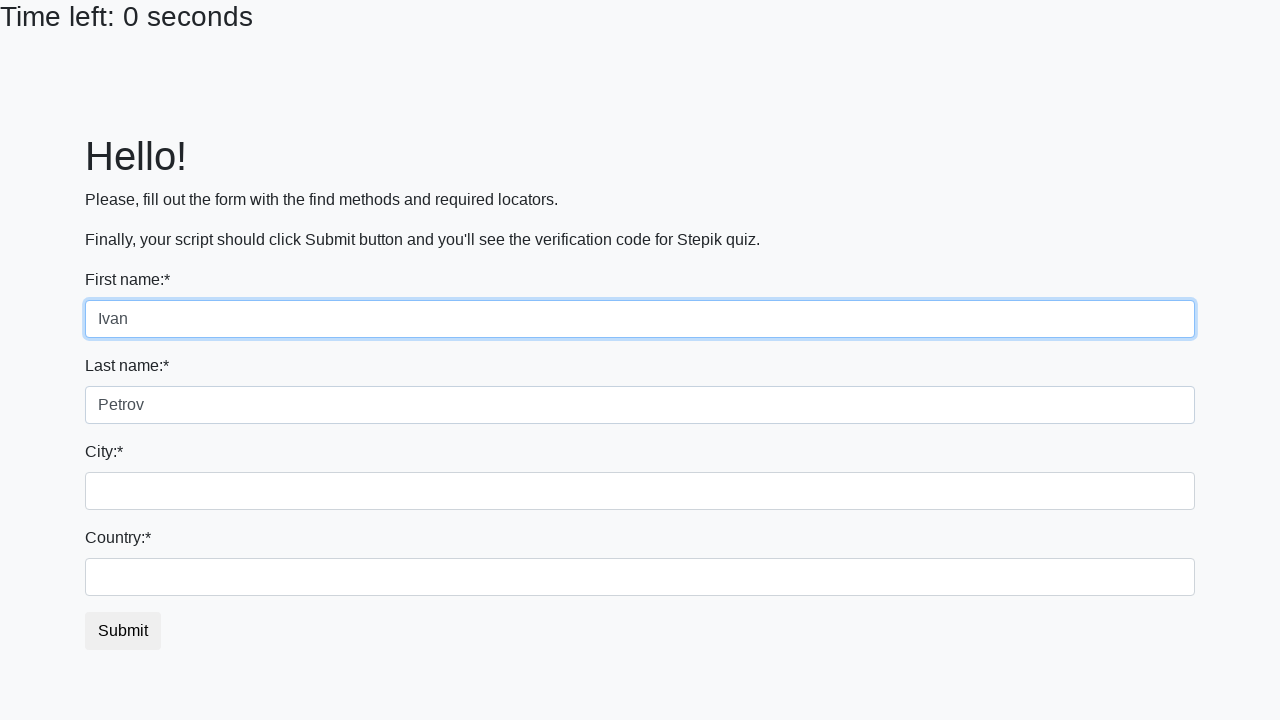

Filled city field with 'Smolensk' on .city
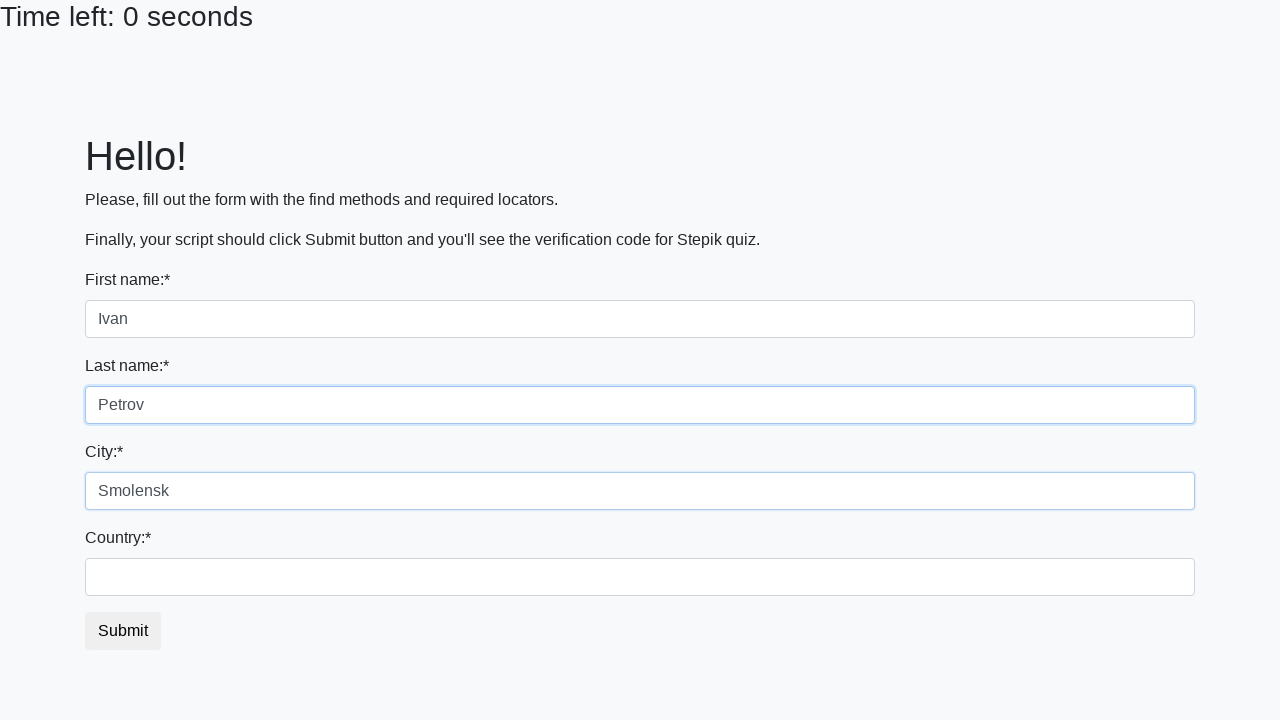

Filled country field with 'Russia' on #country
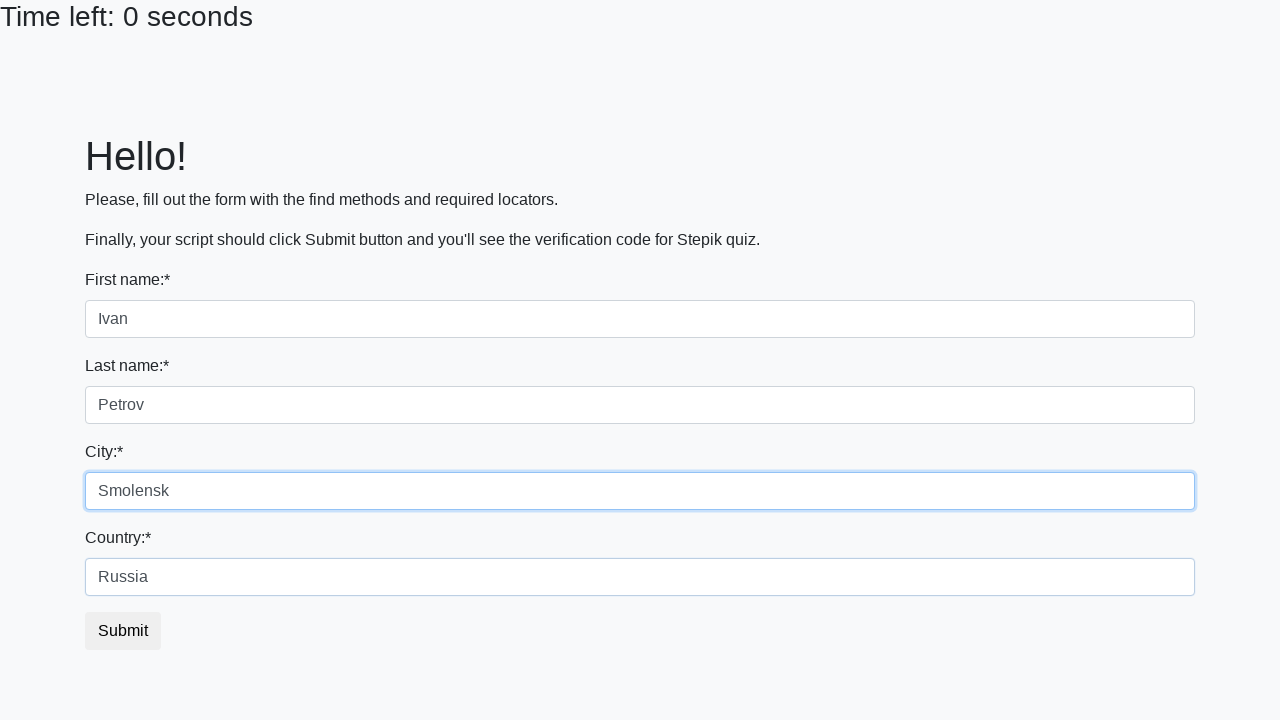

Clicked submit button to submit the form at (123, 631) on button.btn
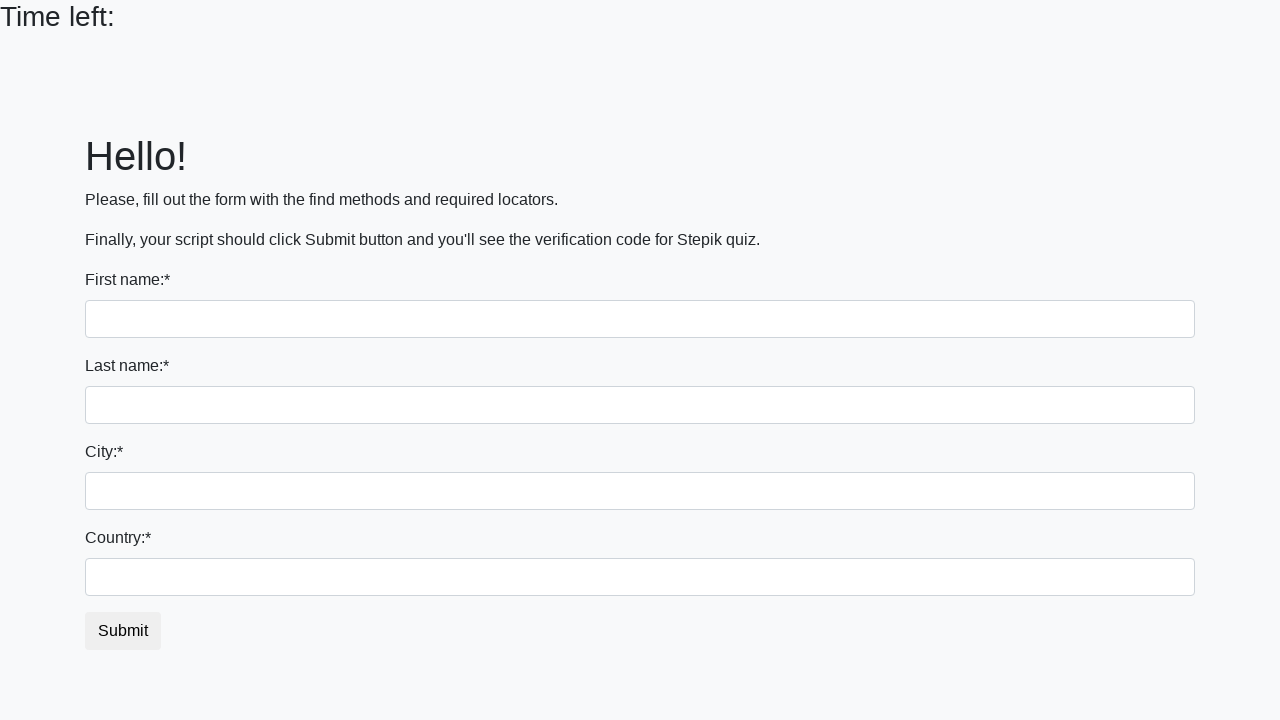

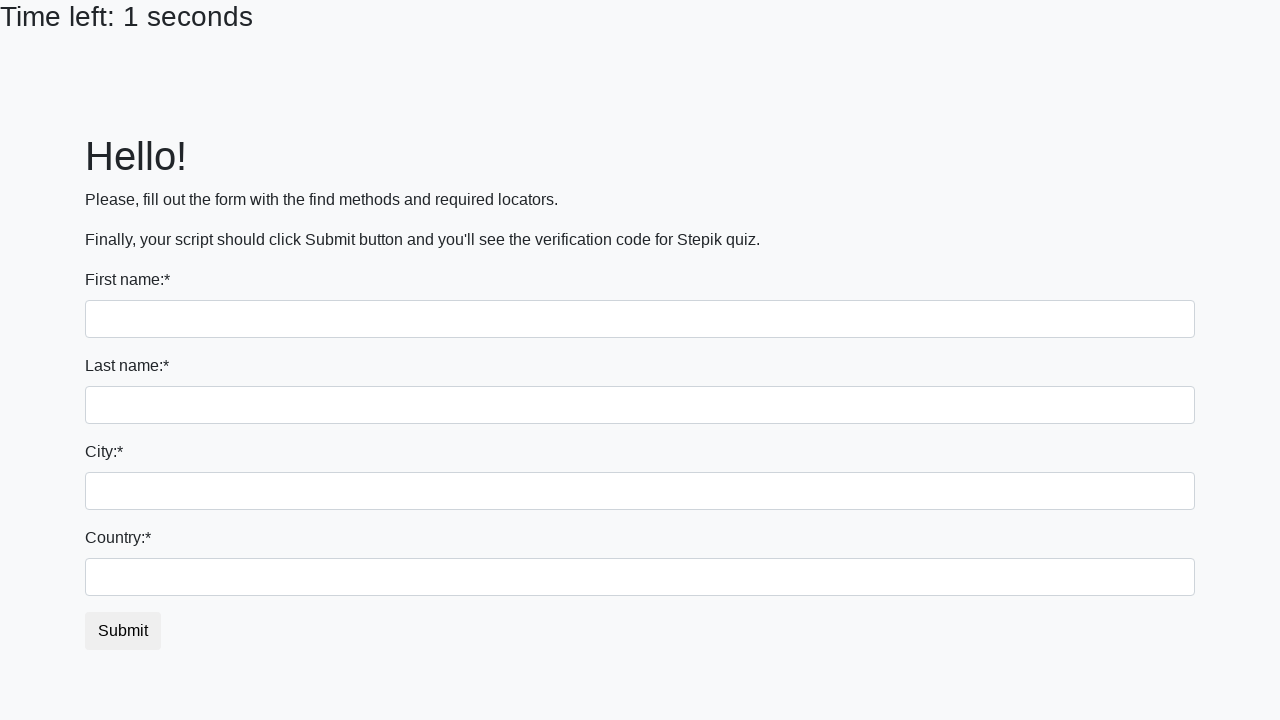